Tests scrolling functionality by navigating to the Coding Dojo website and scrolling to a carousel element using JavaScript scroll into view.

Starting URL: https://www.codingdojo.com/

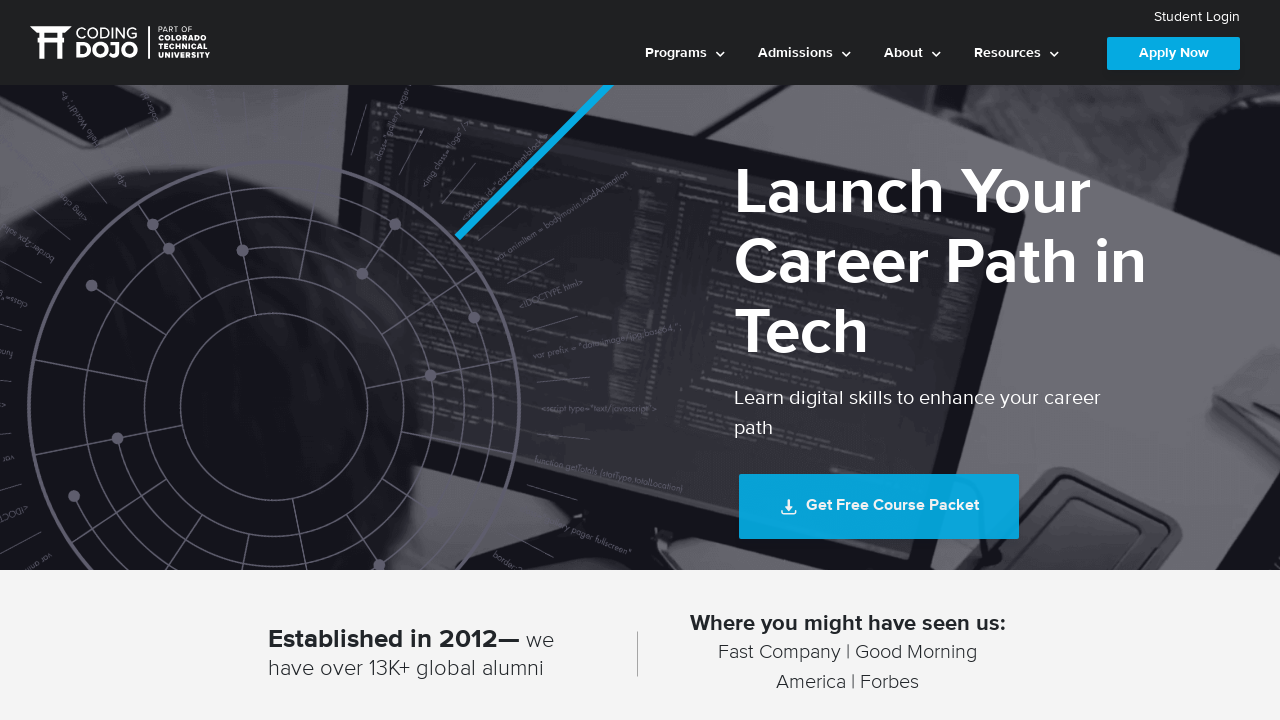

Located carousel element on Coding Dojo website
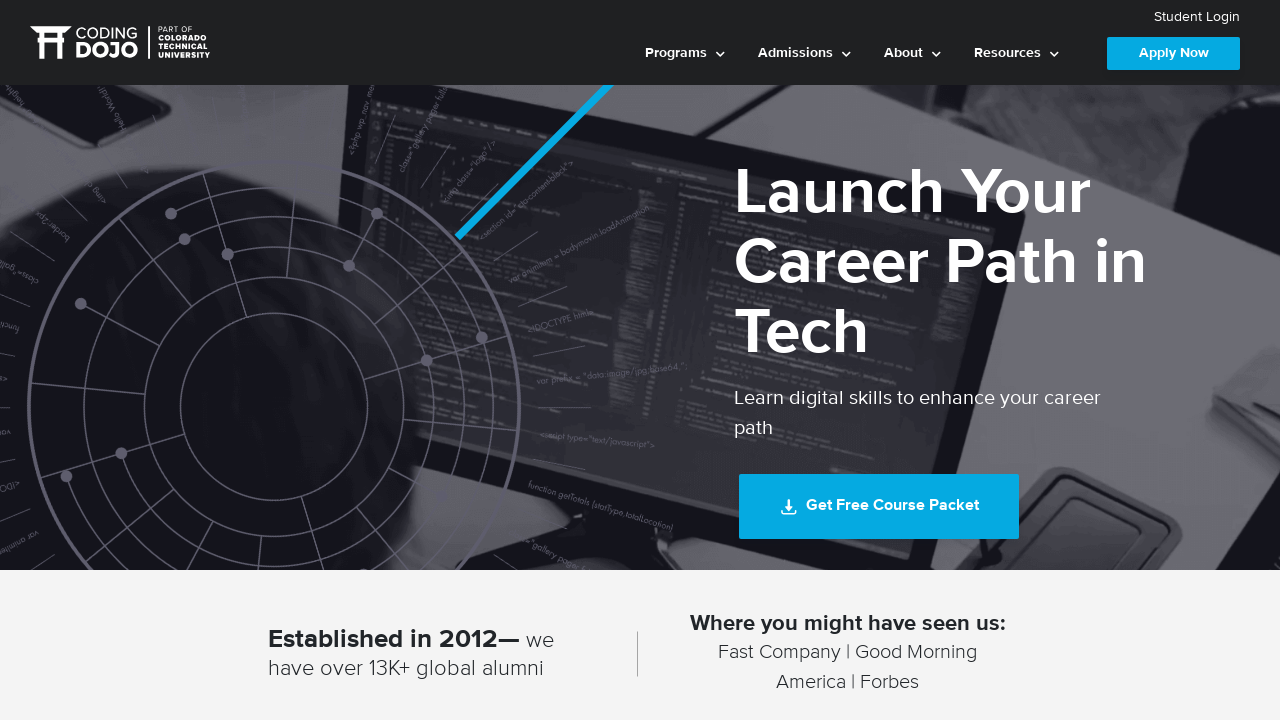

Scrolled carousel element into view using JavaScript scroll into view
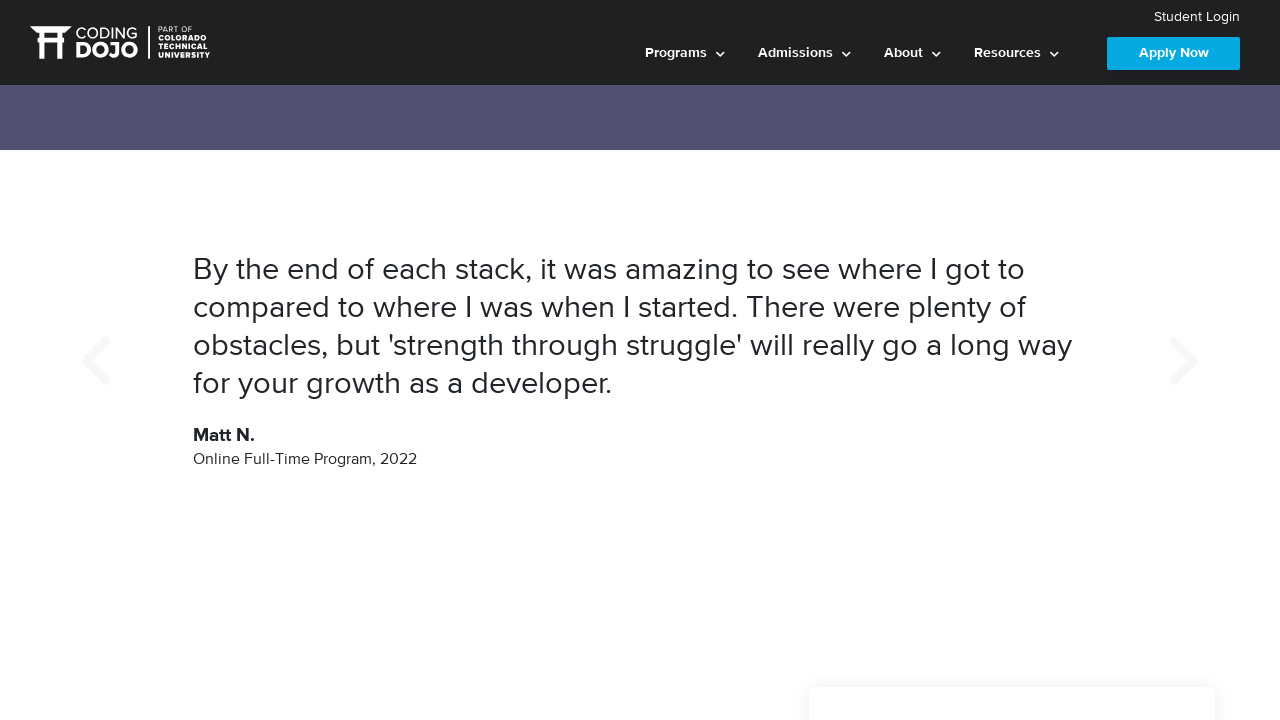

Waited 1 second to observe scroll effect
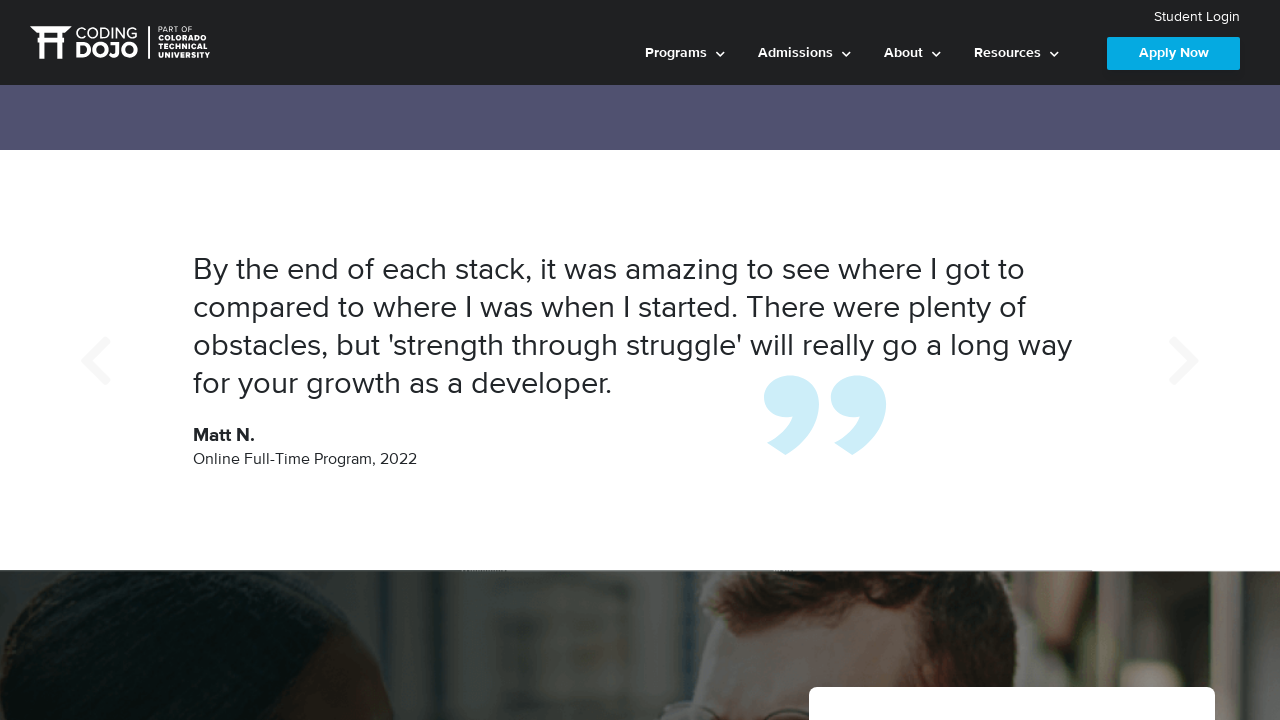

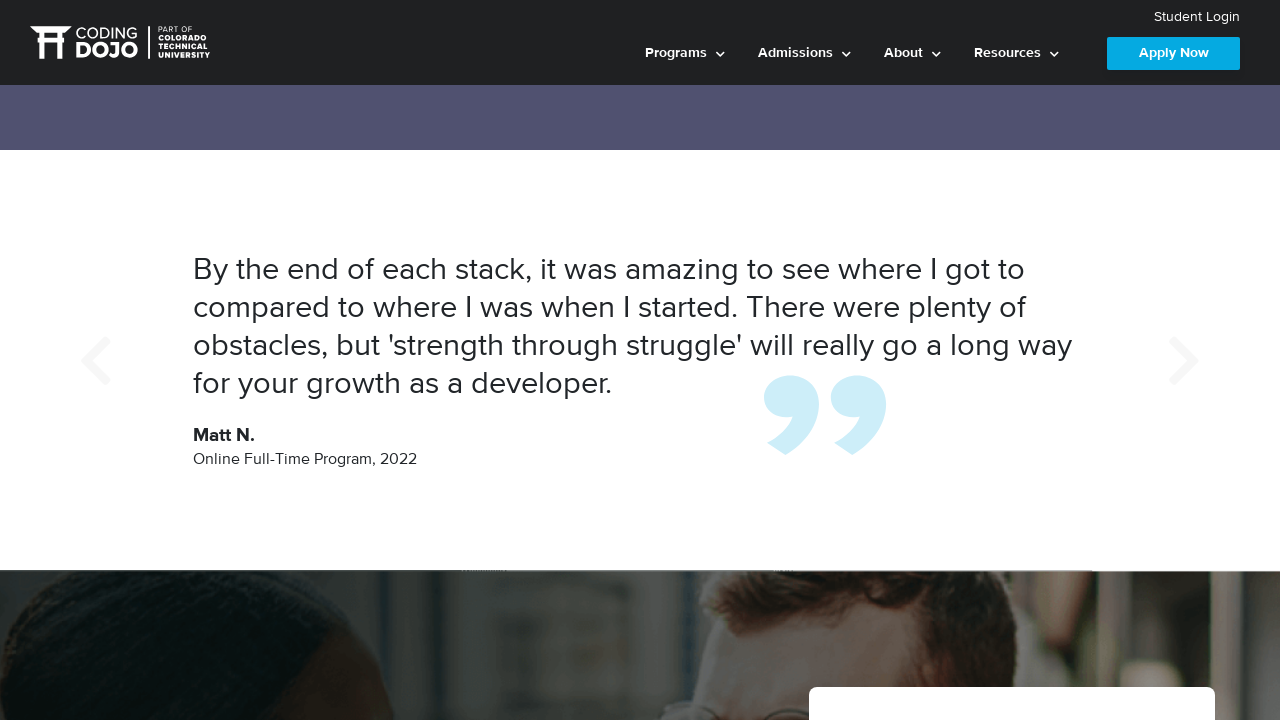